Tests explicit wait functionality by clicking a timer button and waiting for "WebDriver" text to appear in a demo element

Starting URL: http://seleniumpractise.blogspot.com/2016/08/how-to-use-explicit-wait-in-selenium.html

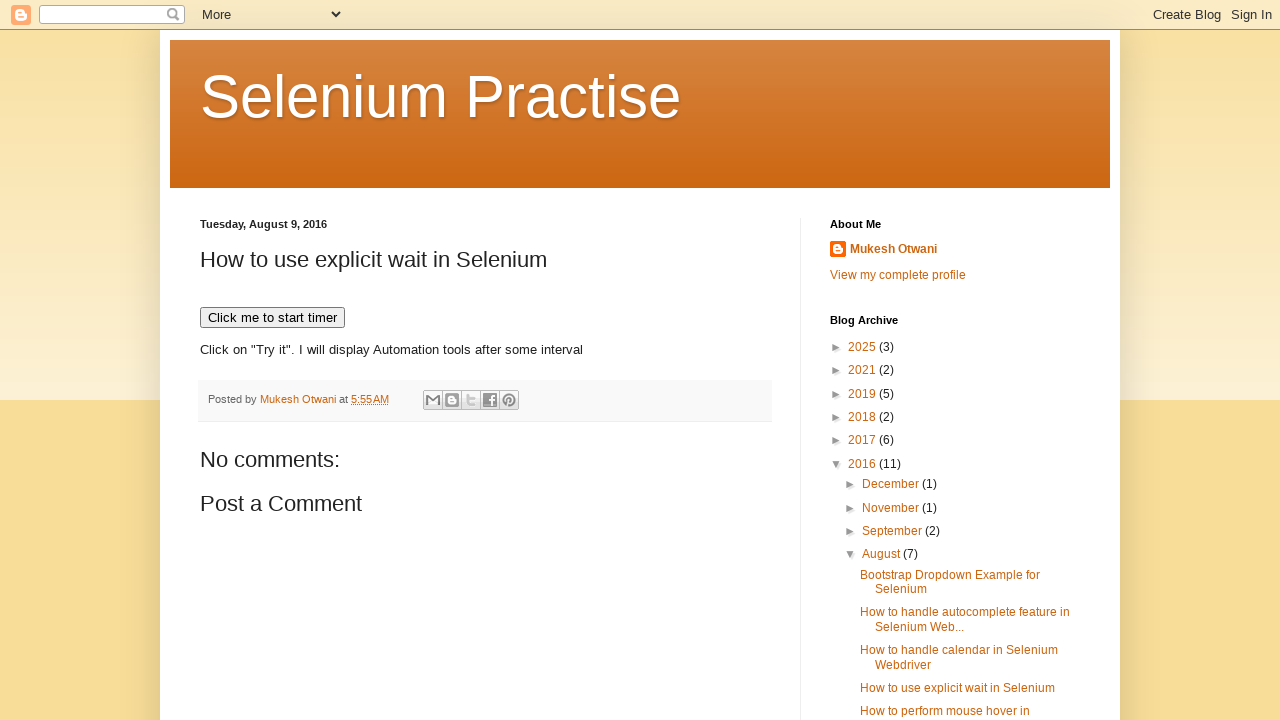

Navigated to explicit wait demo page
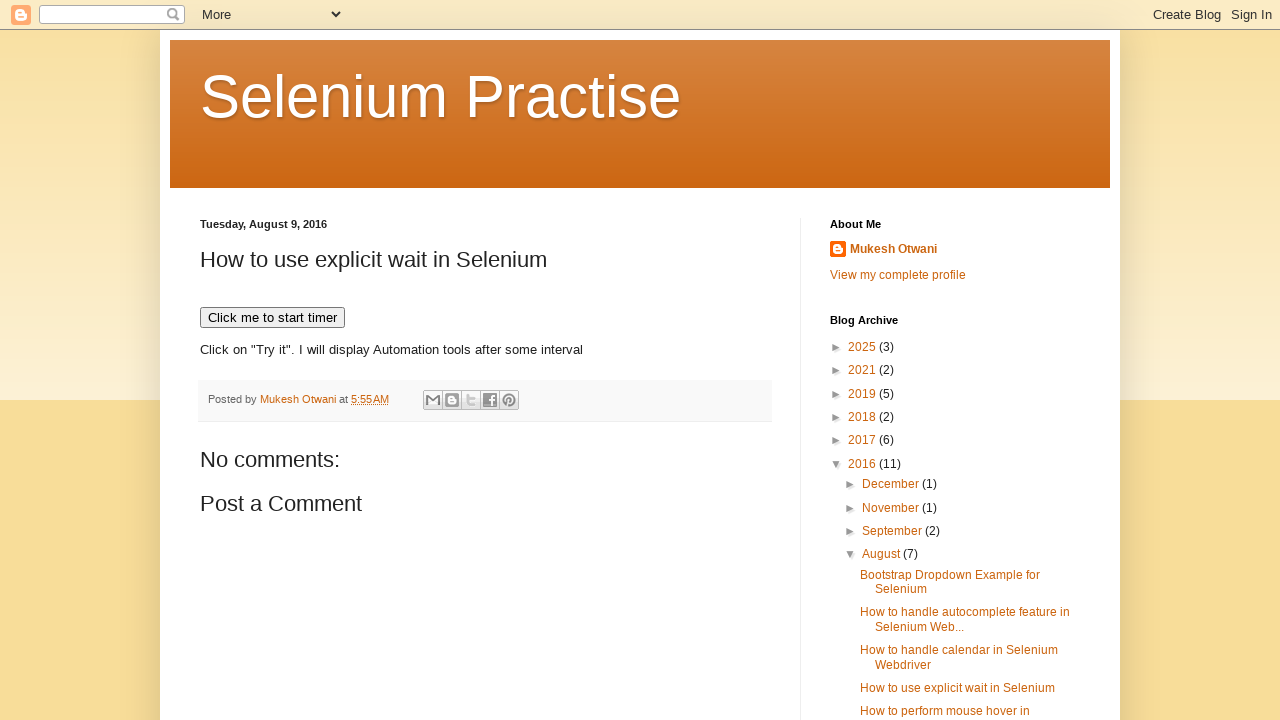

Clicked button to start timer at (272, 318) on xpath=//button[text()='Click me to start timer']
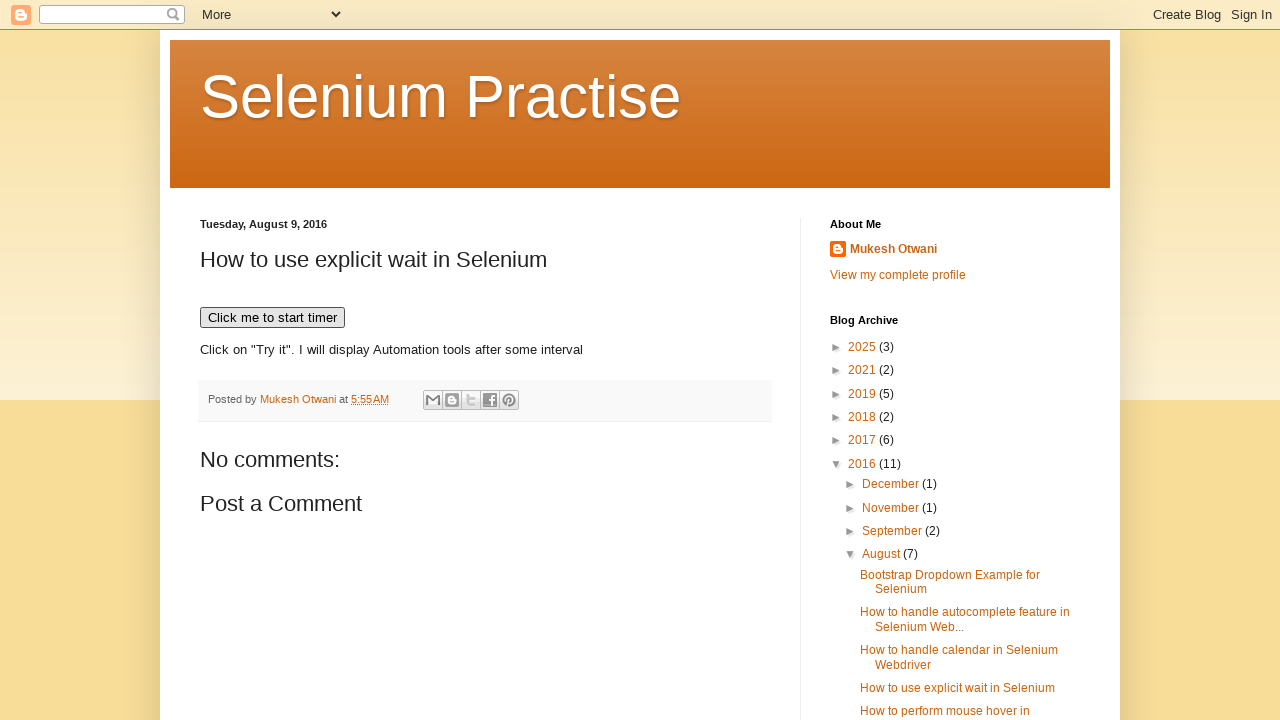

Waited for 'WebDriver' text to appear in demo element
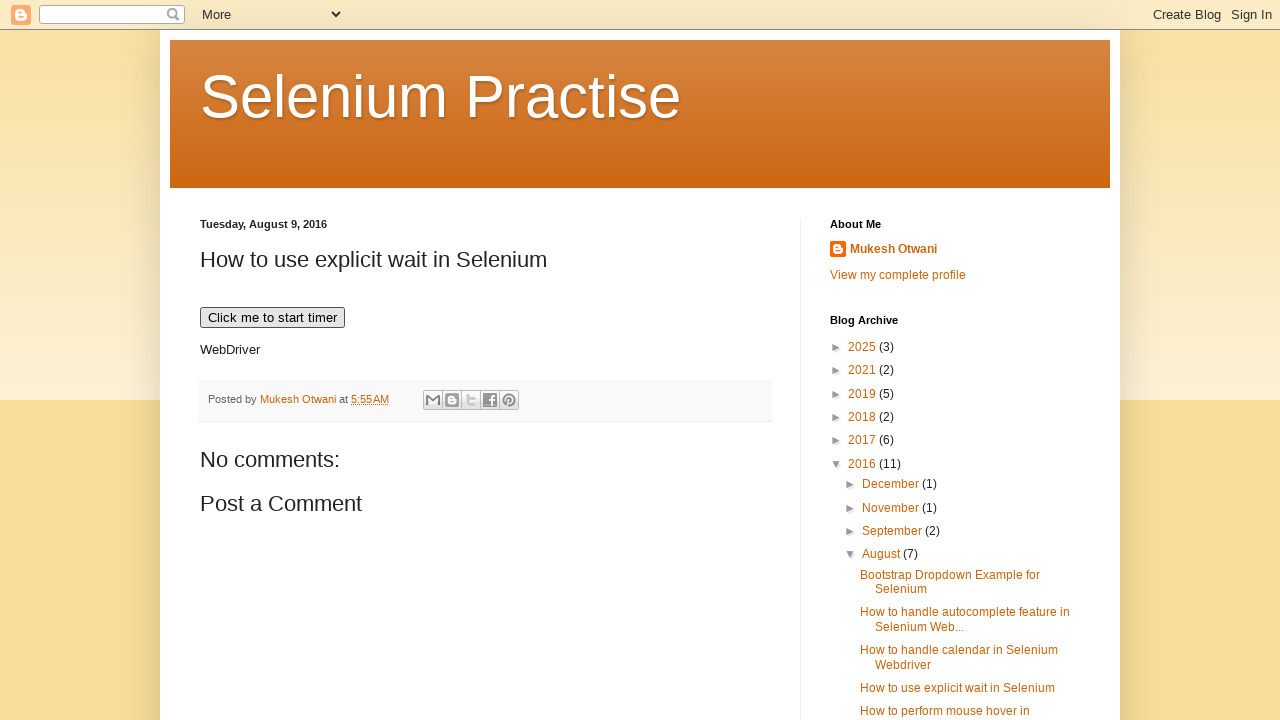

Verified 'WebDriver' text is present in demo element
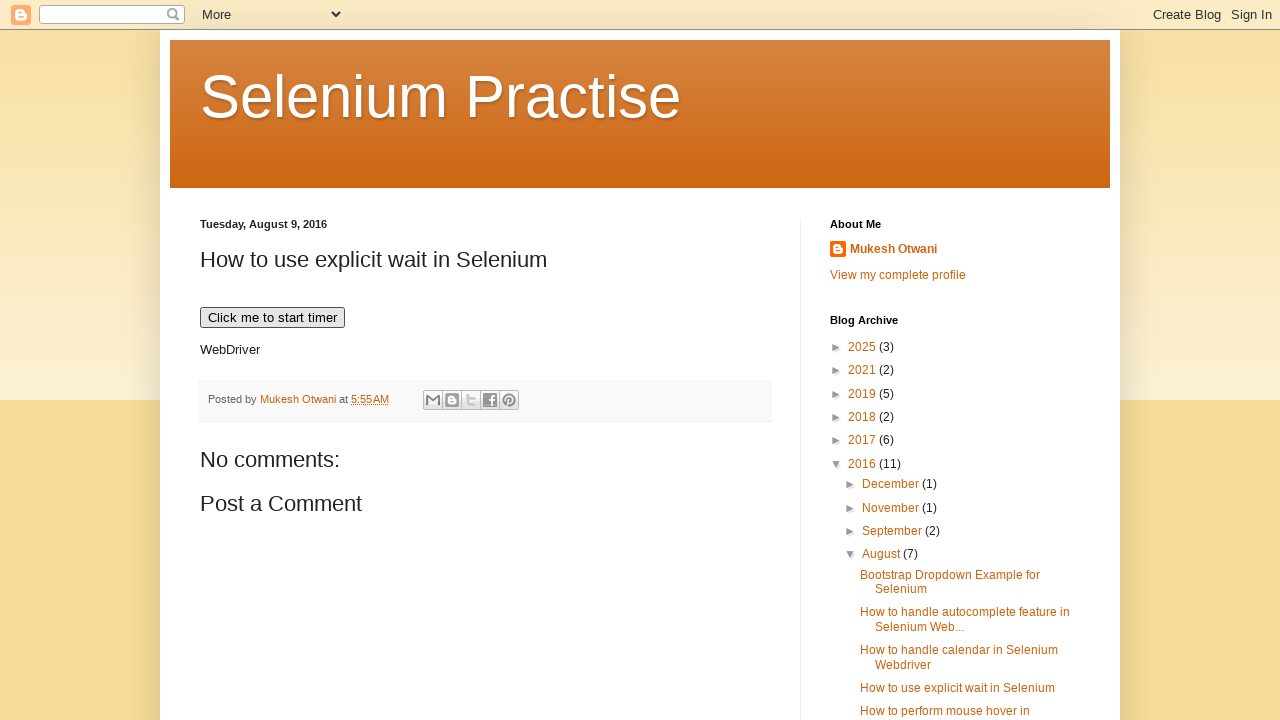

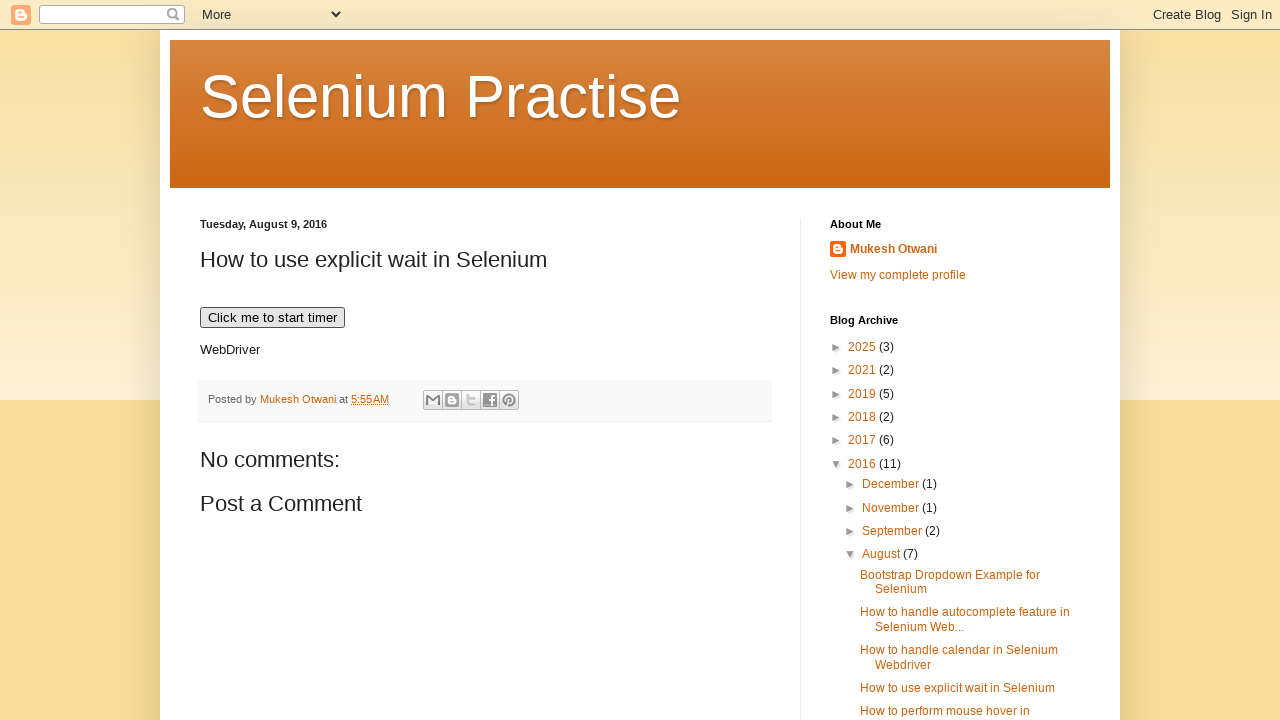